Tests the jQuery UI resizable widget by switching to the demo iframe, locating the resize handle, and dragging it to resize the element by a specific offset.

Starting URL: http://jqueryui.com/resizable/

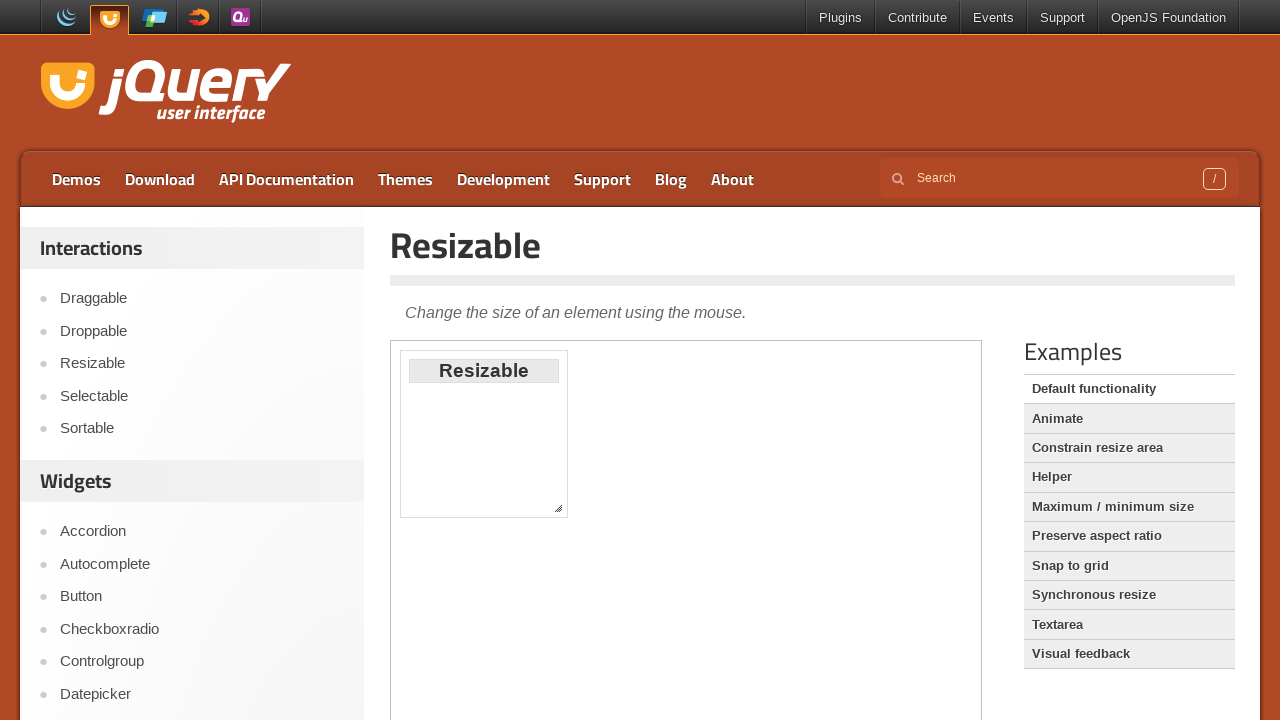

Located demo iframe
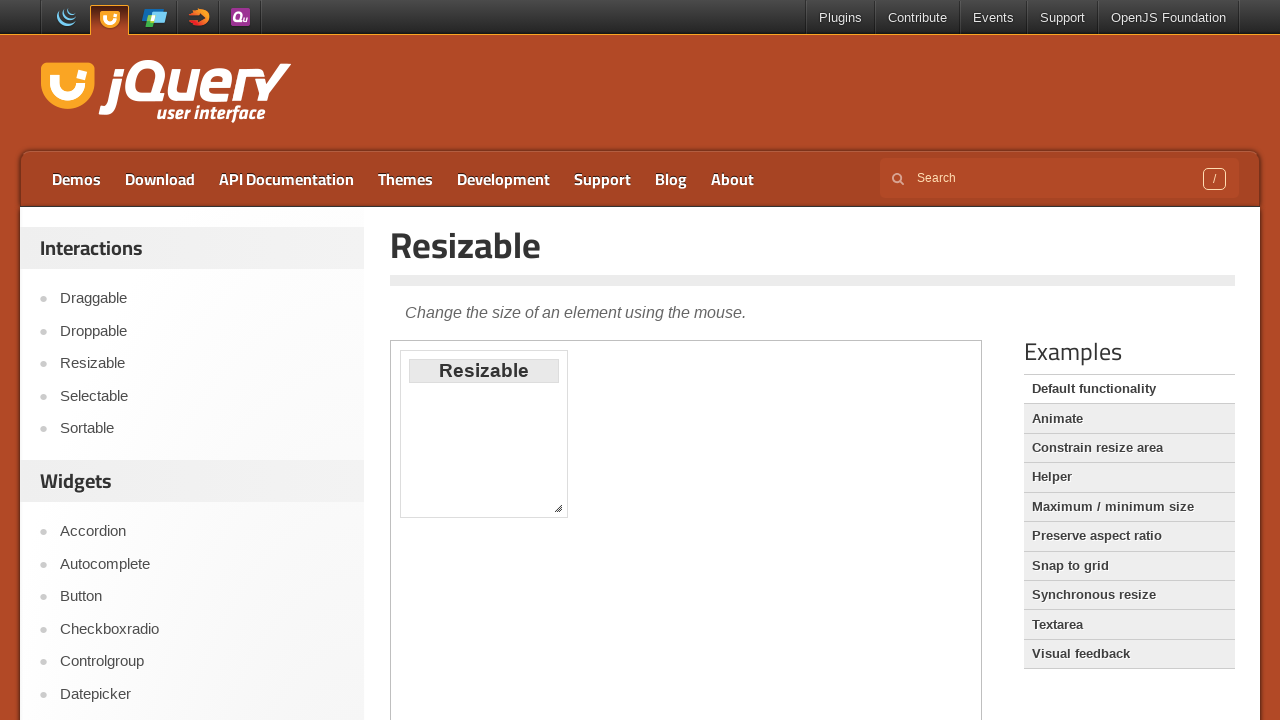

Located resize handle element in iframe
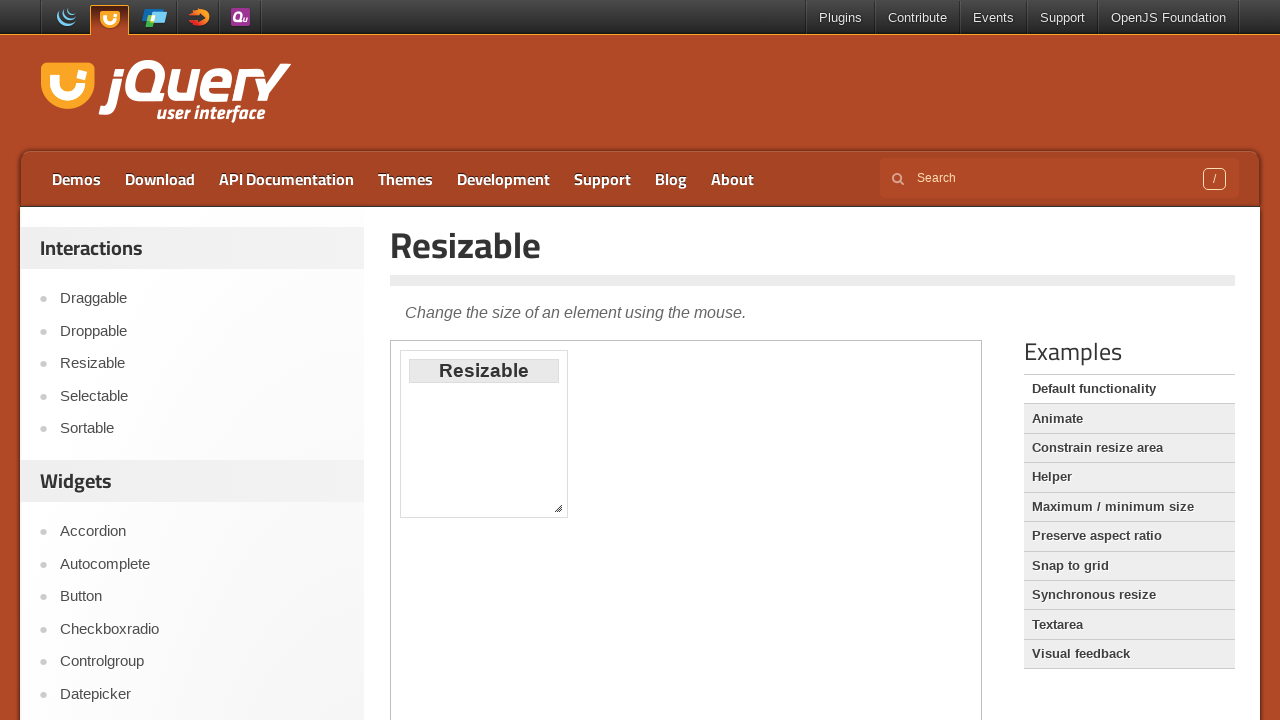

Resize handle became visible
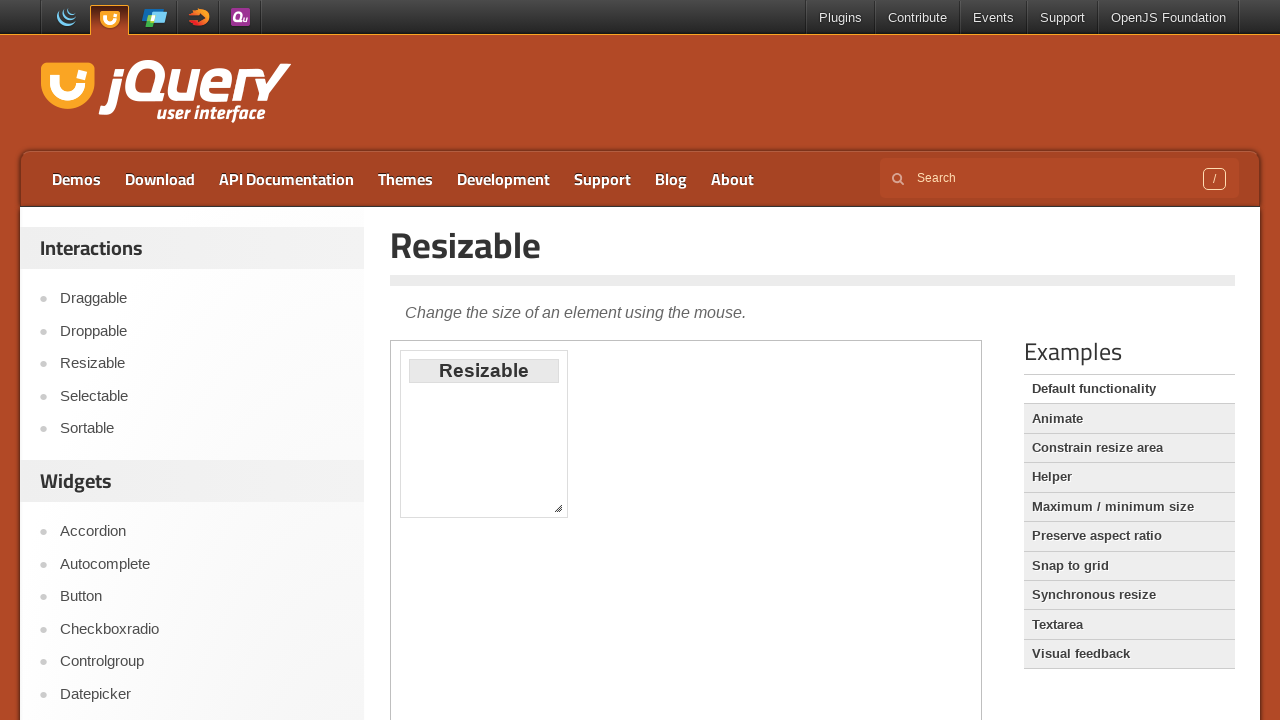

Retrieved bounding box of resize handle
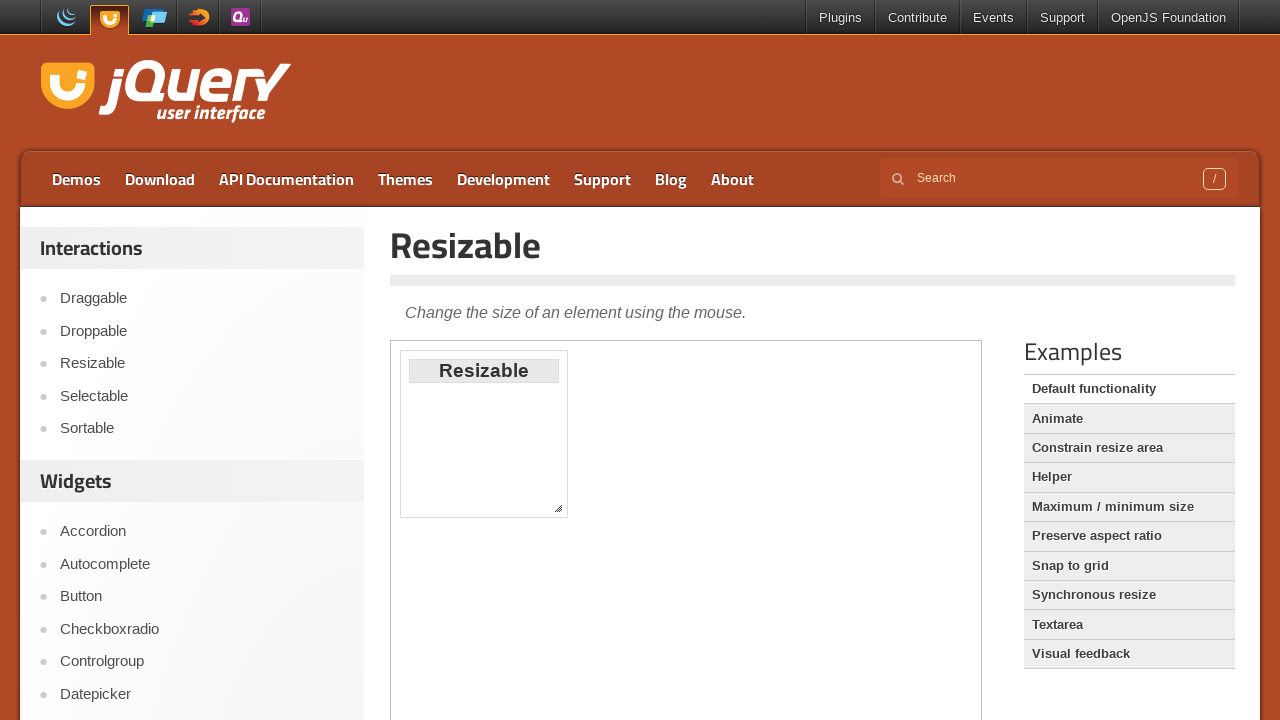

Moved mouse to center of resize handle at (558, 508)
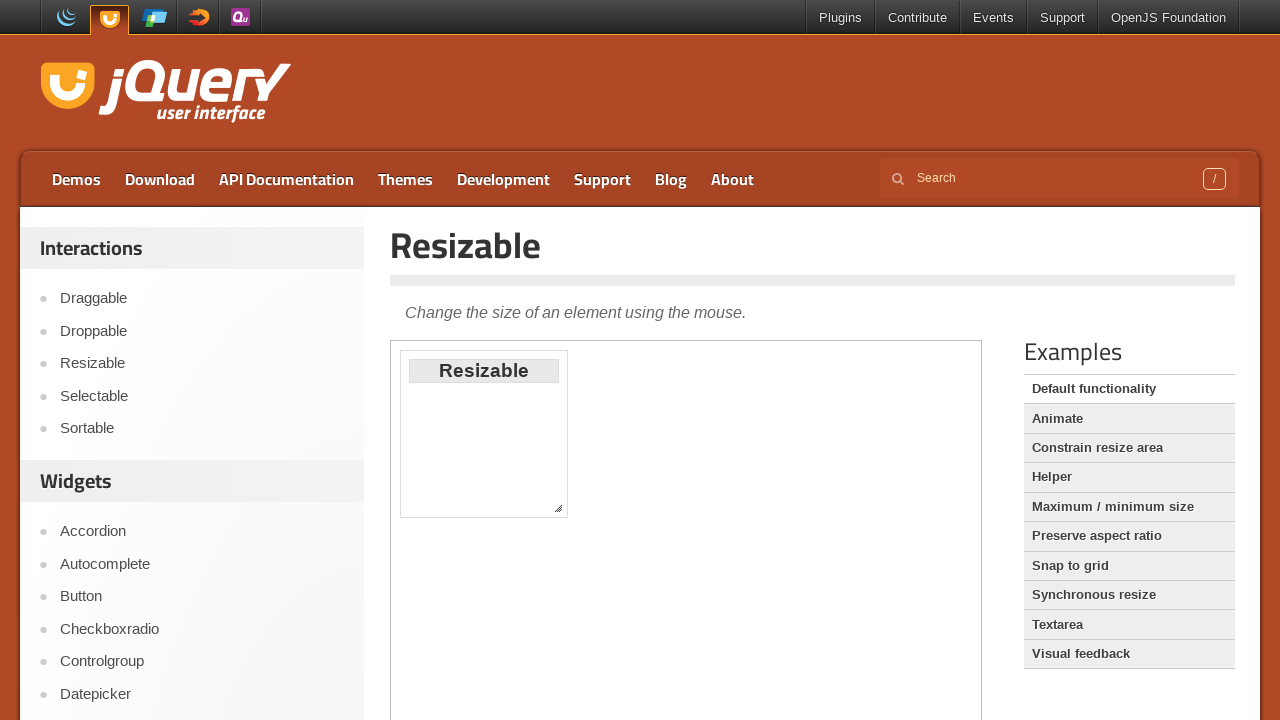

Pressed down mouse button on resize handle at (558, 508)
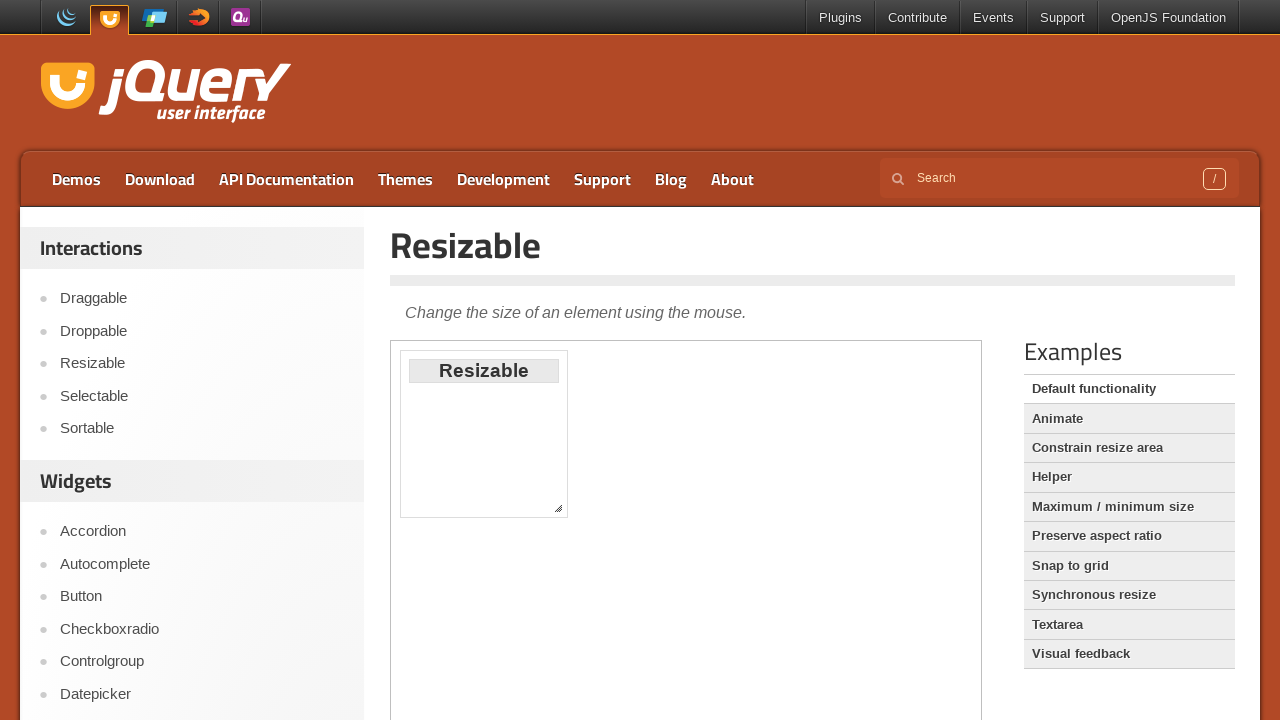

Dragged resize handle by offset (50, 50) at (608, 558)
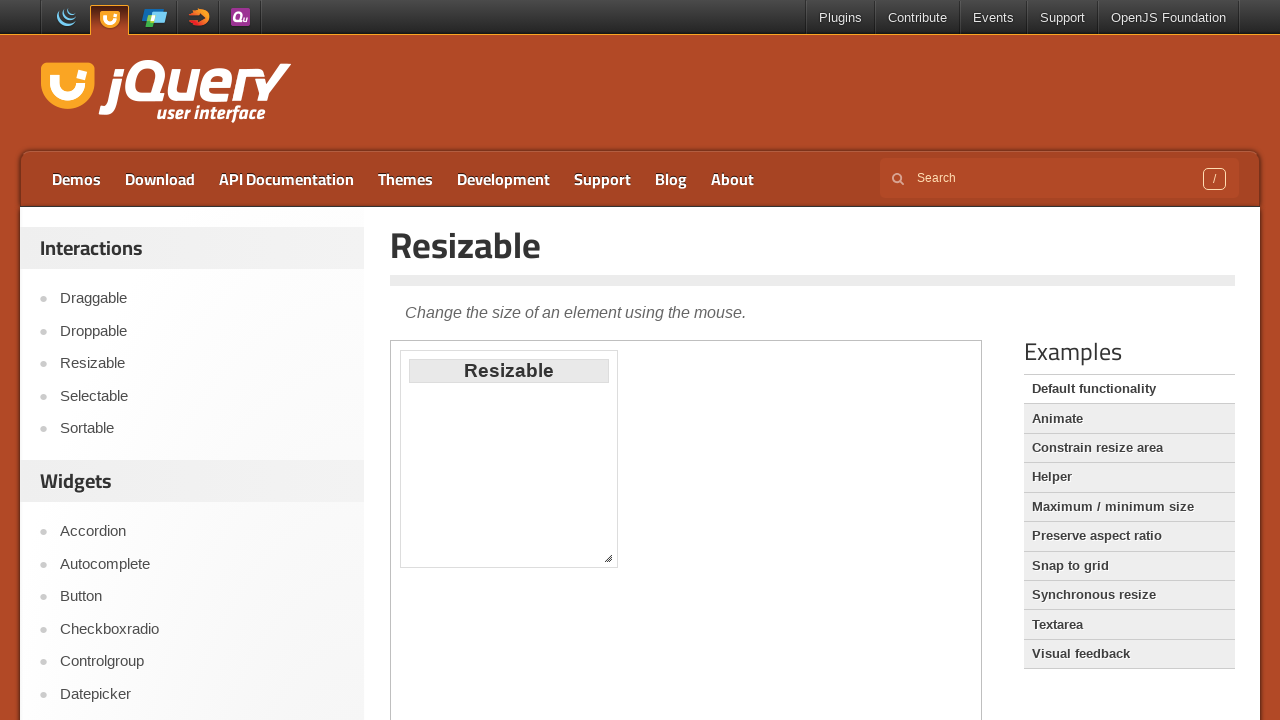

Released mouse button to complete resize drag at (608, 558)
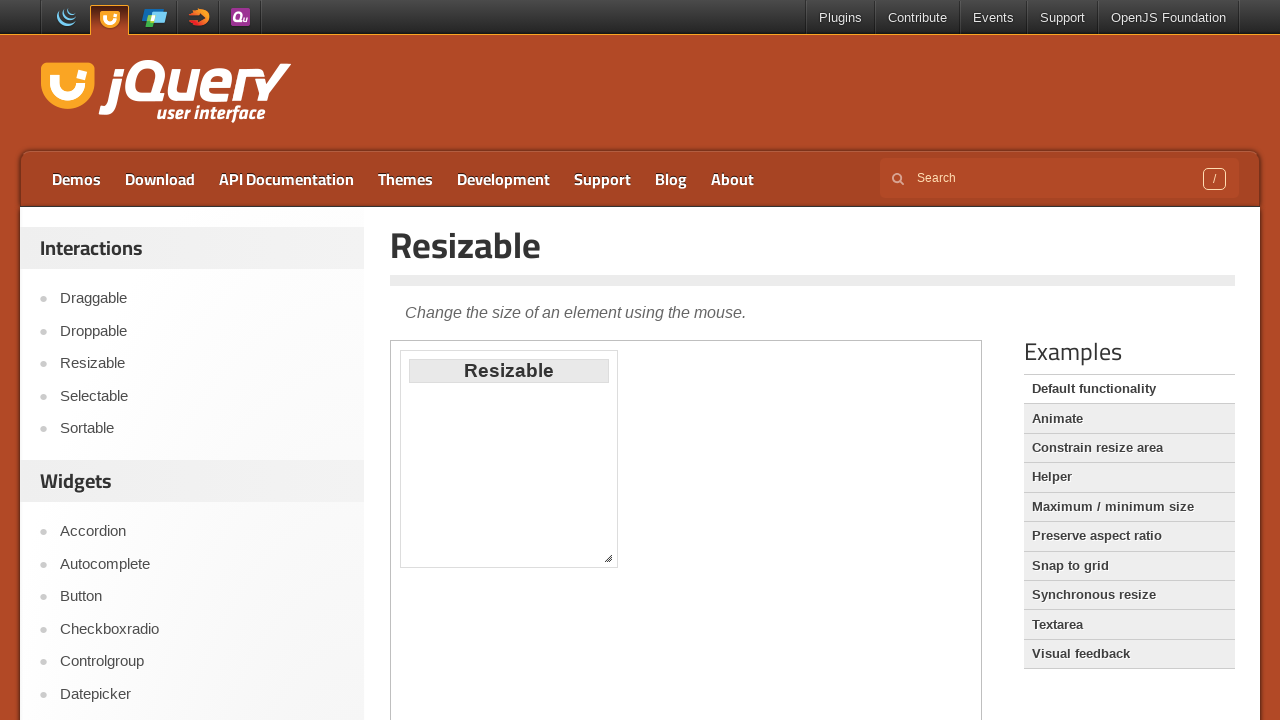

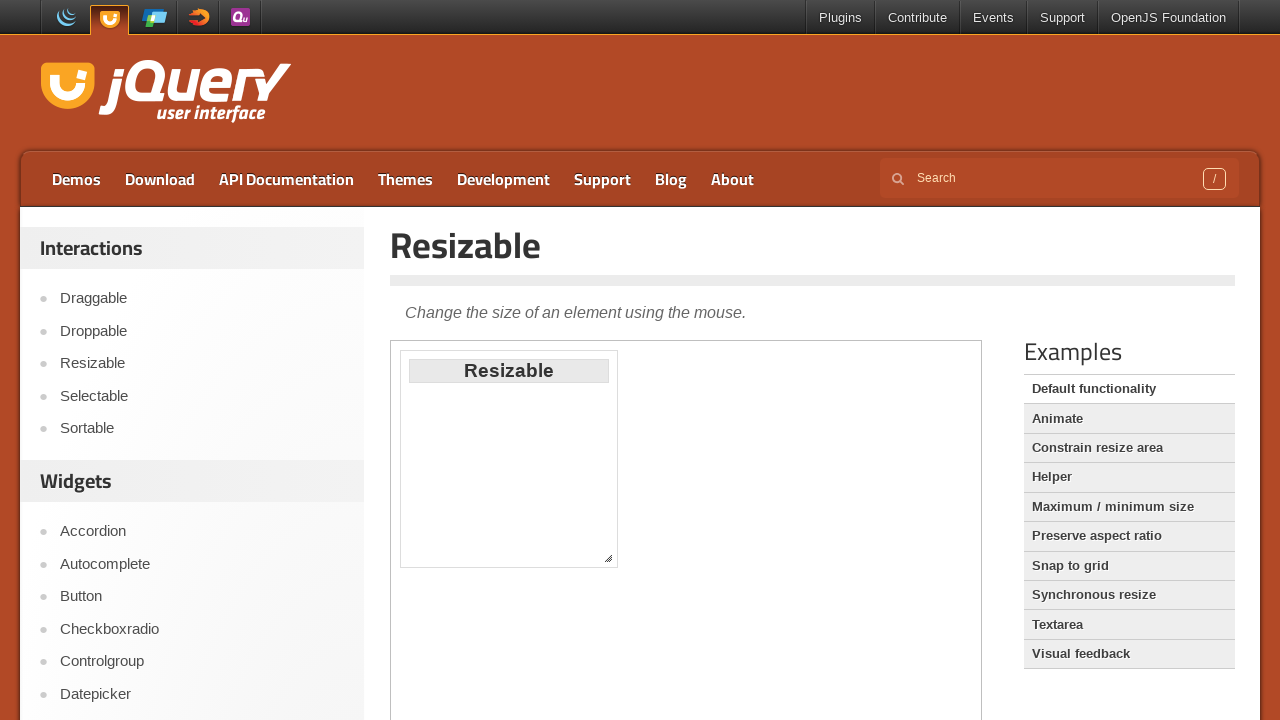